Navigates to a YouTube video page

Starting URL: https://www.youtube.com/watch?v=s-0DuYcWeBE

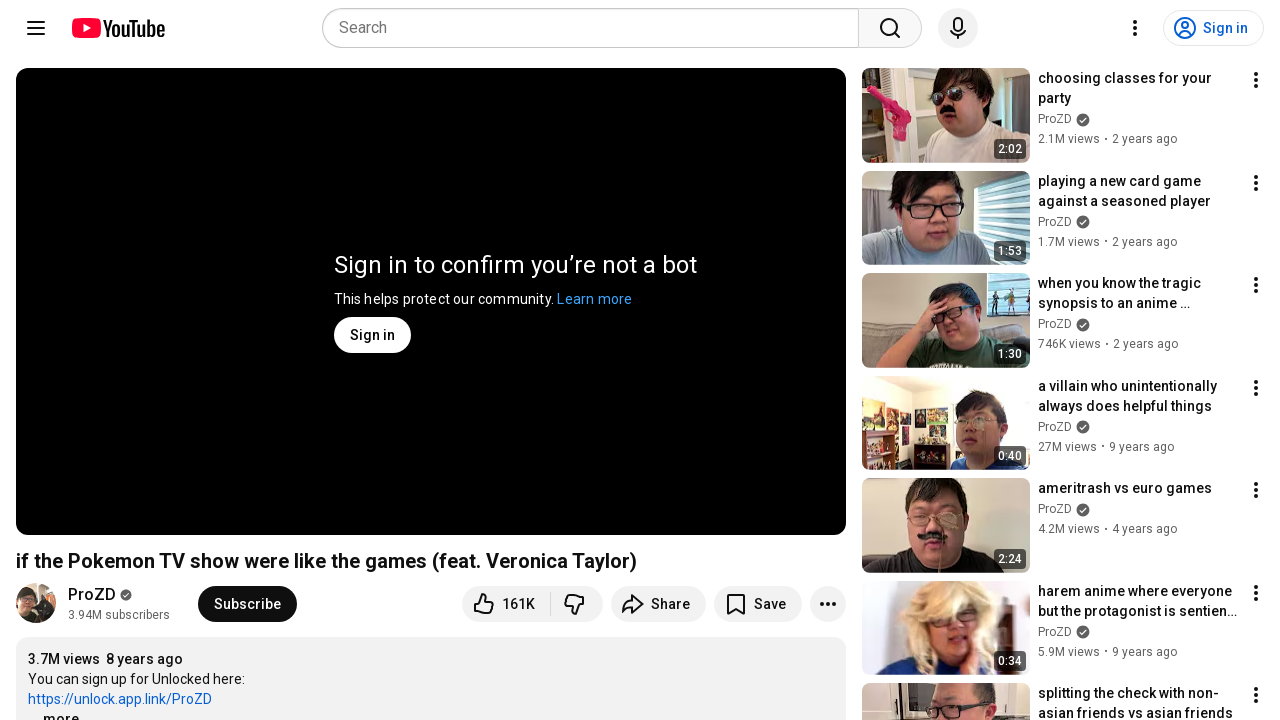

Navigated to YouTube video page (s-0DuYcWeBE)
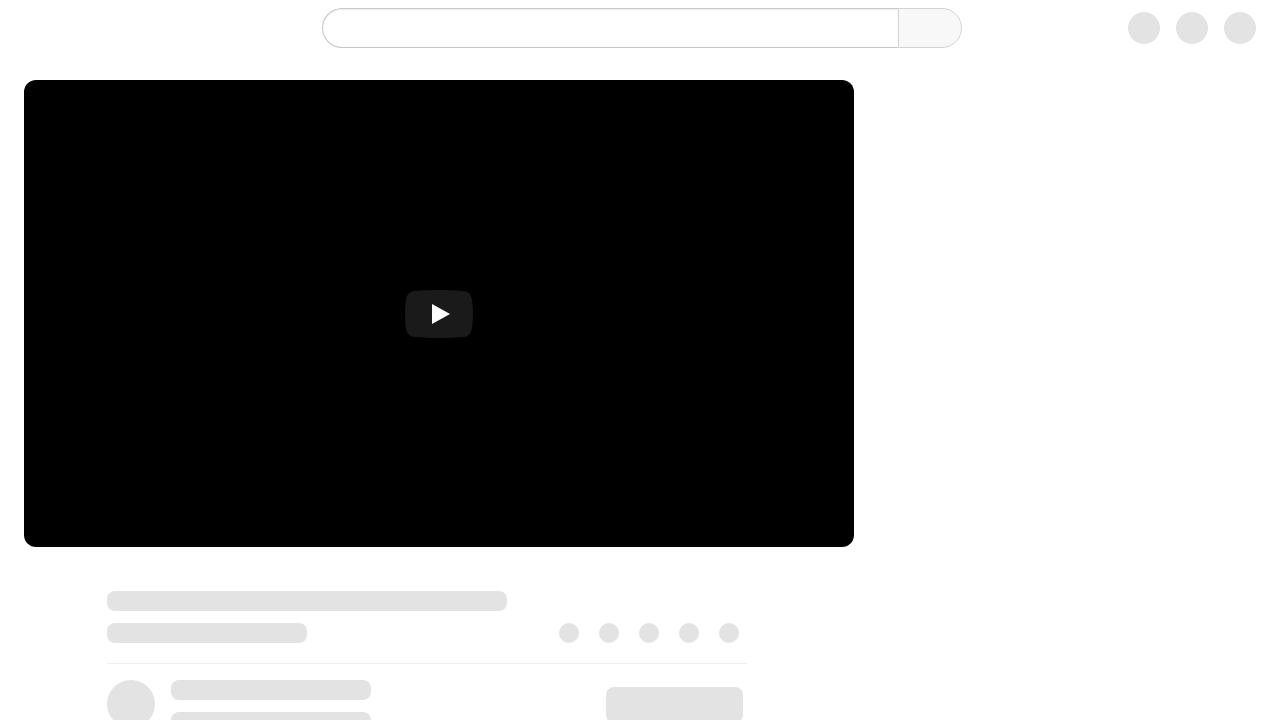

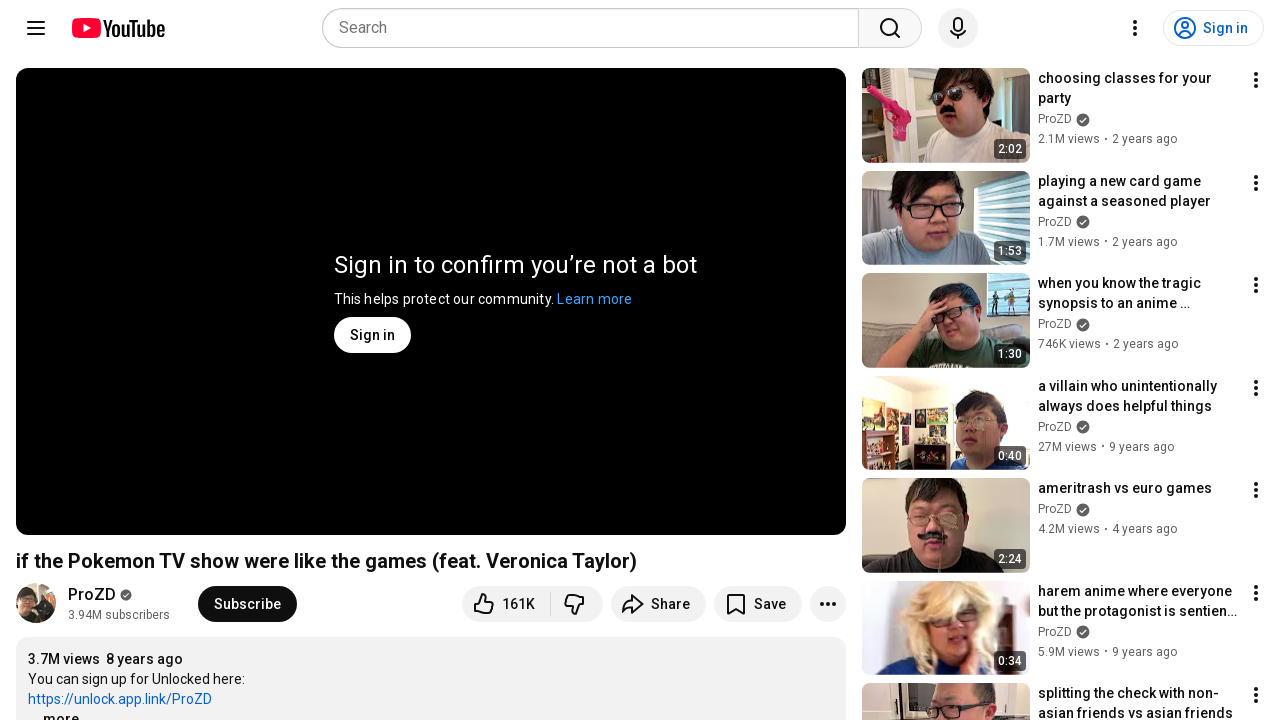